Tests checkbox handling by locating two checkboxes and clicking them if they are not already selected

Starting URL: https://the-internet.herokuapp.com/checkboxes

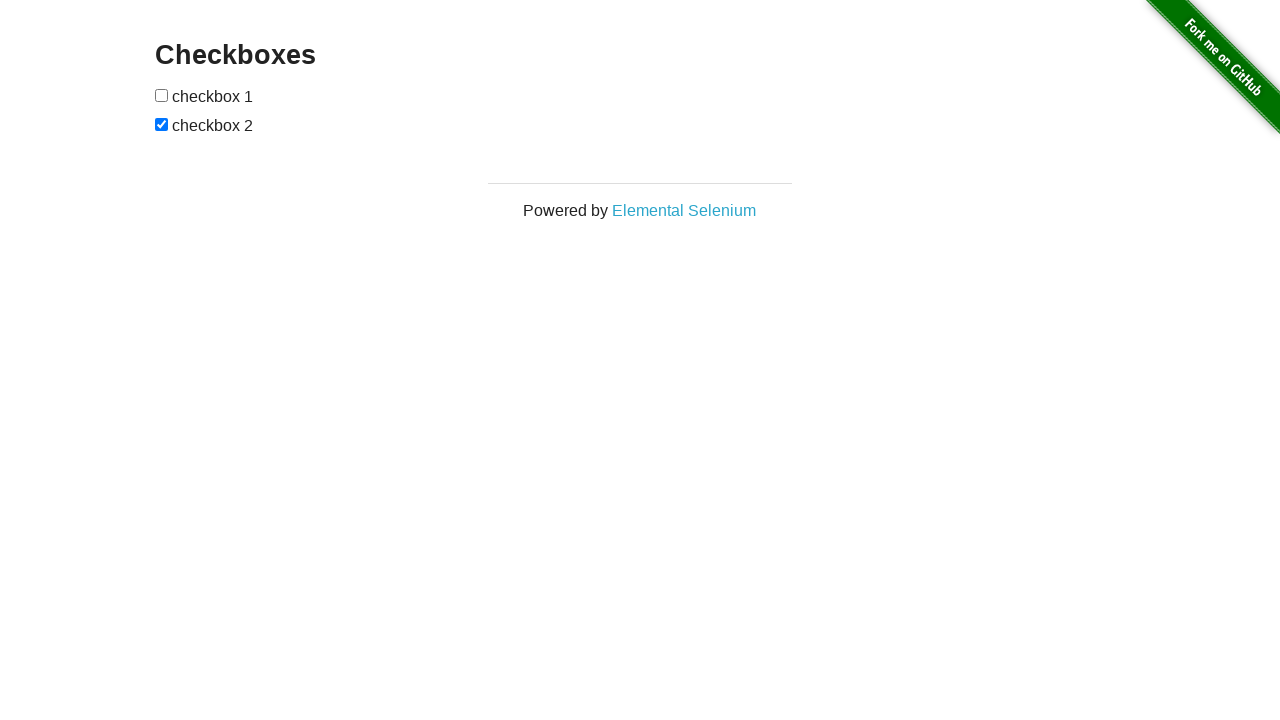

Located first checkbox element
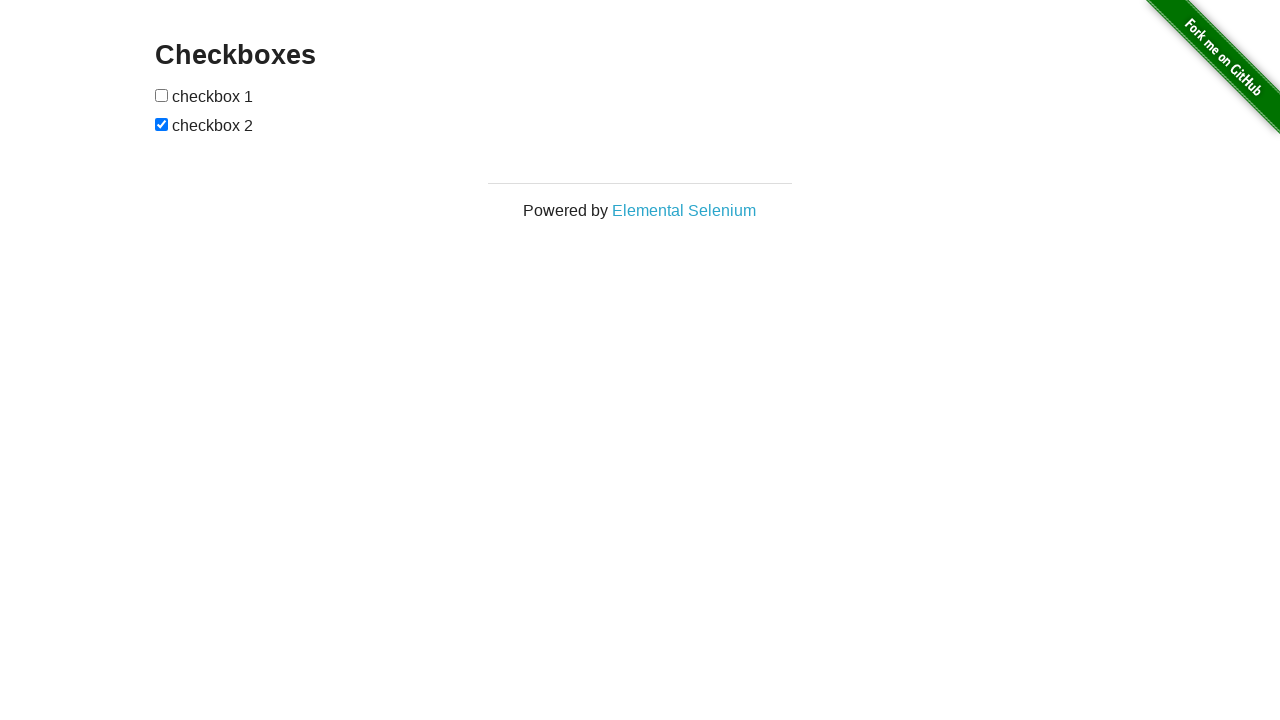

Located second checkbox element
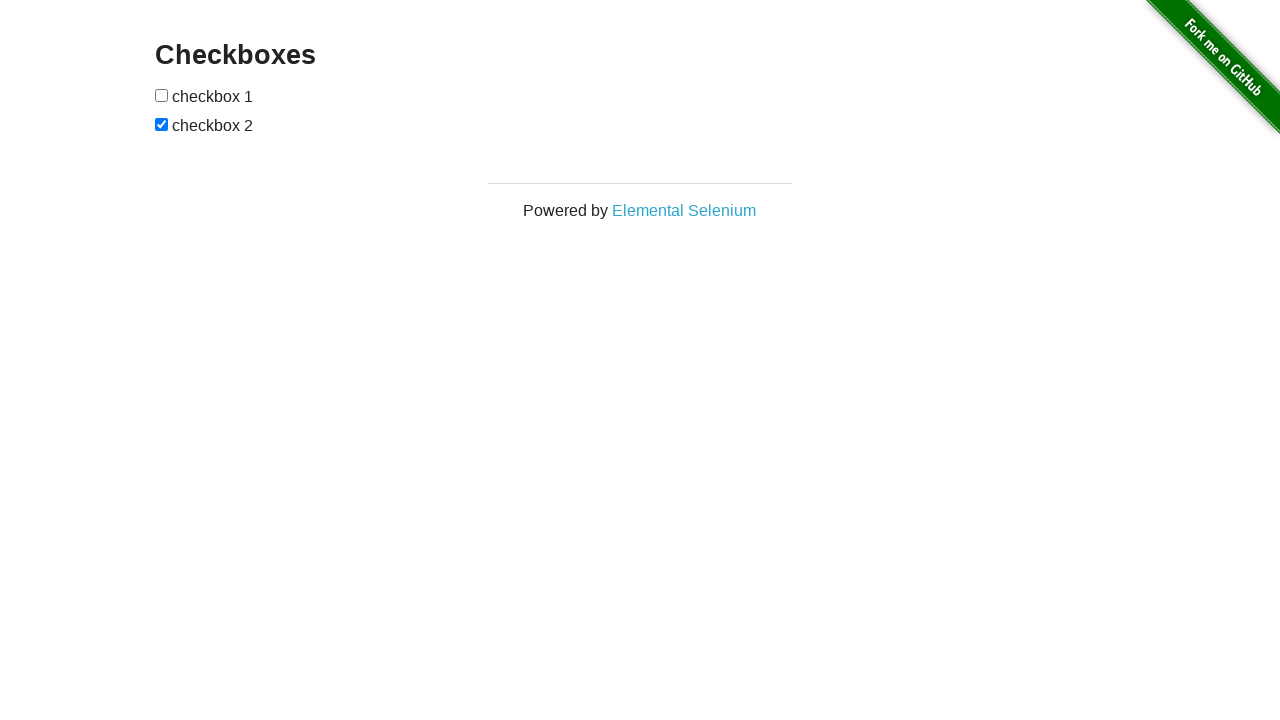

Checked first checkbox state - it was unchecked
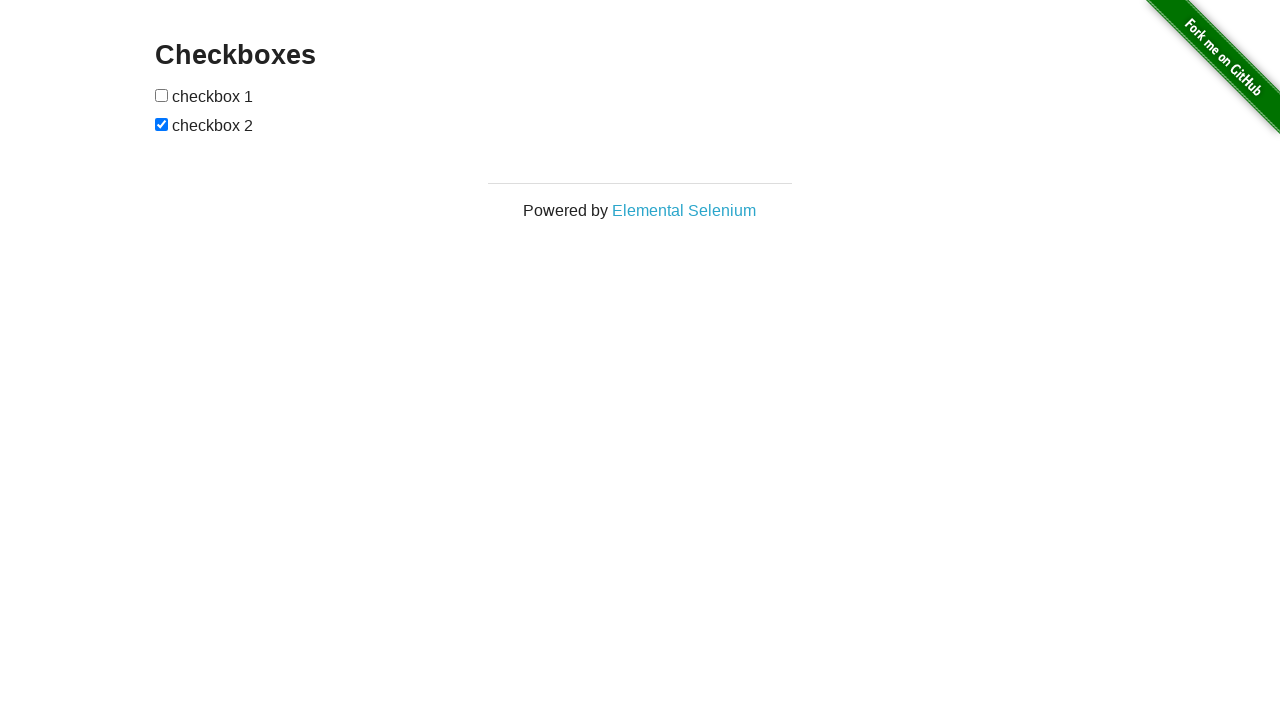

Clicked first checkbox to select it at (162, 95) on input[type='checkbox'] >> nth=0
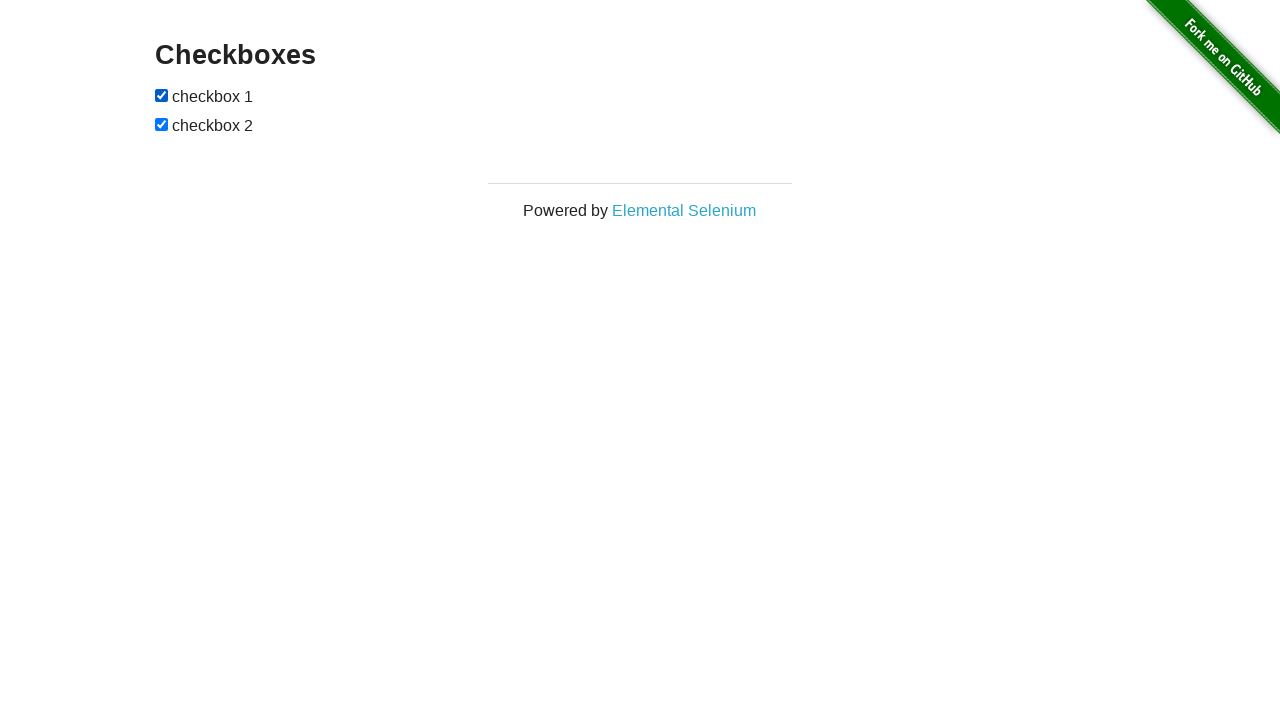

Checked second checkbox state - it was already checked
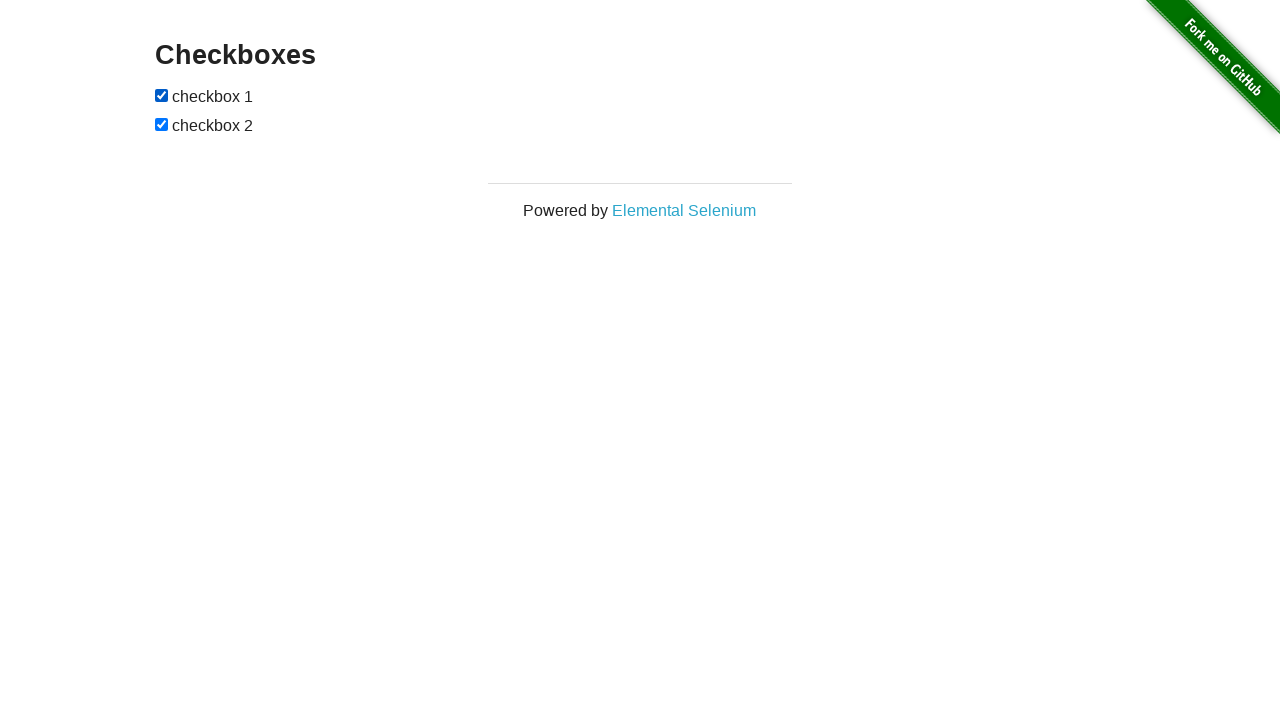

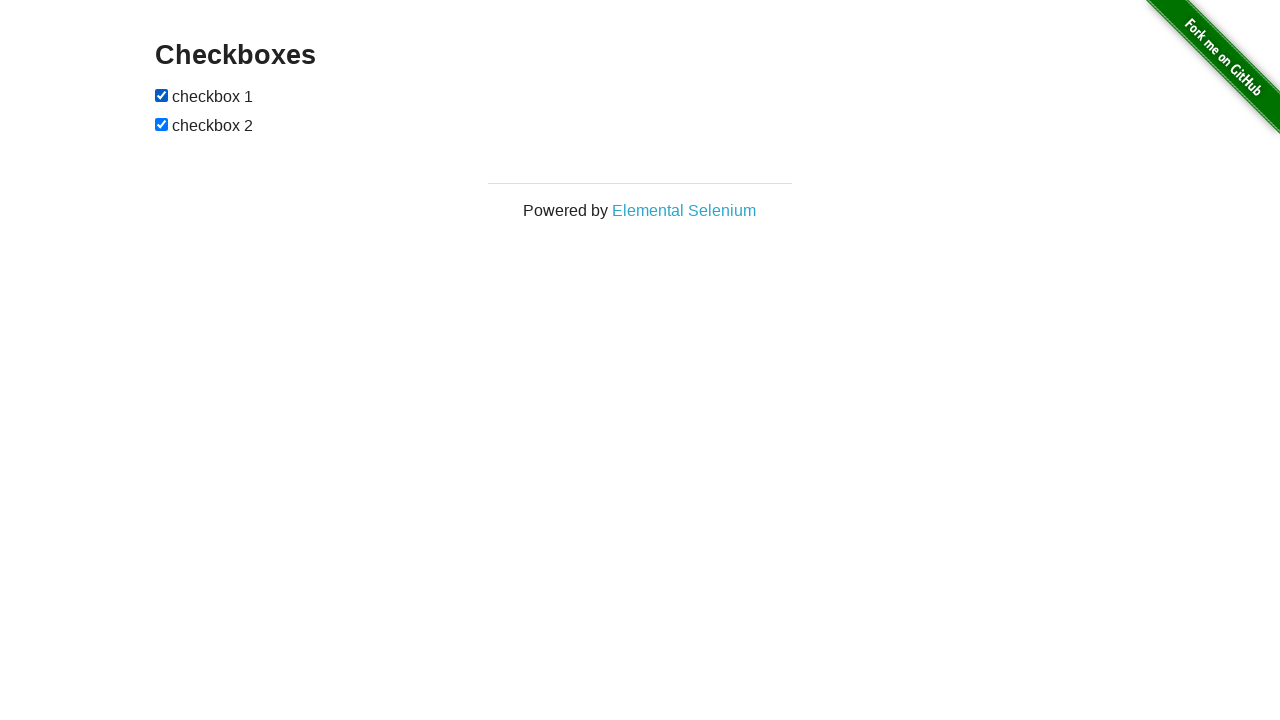